Navigates to Form Authentication page, clicks login with empty fields, and verifies error is displayed

Starting URL: https://the-internet.herokuapp.com/

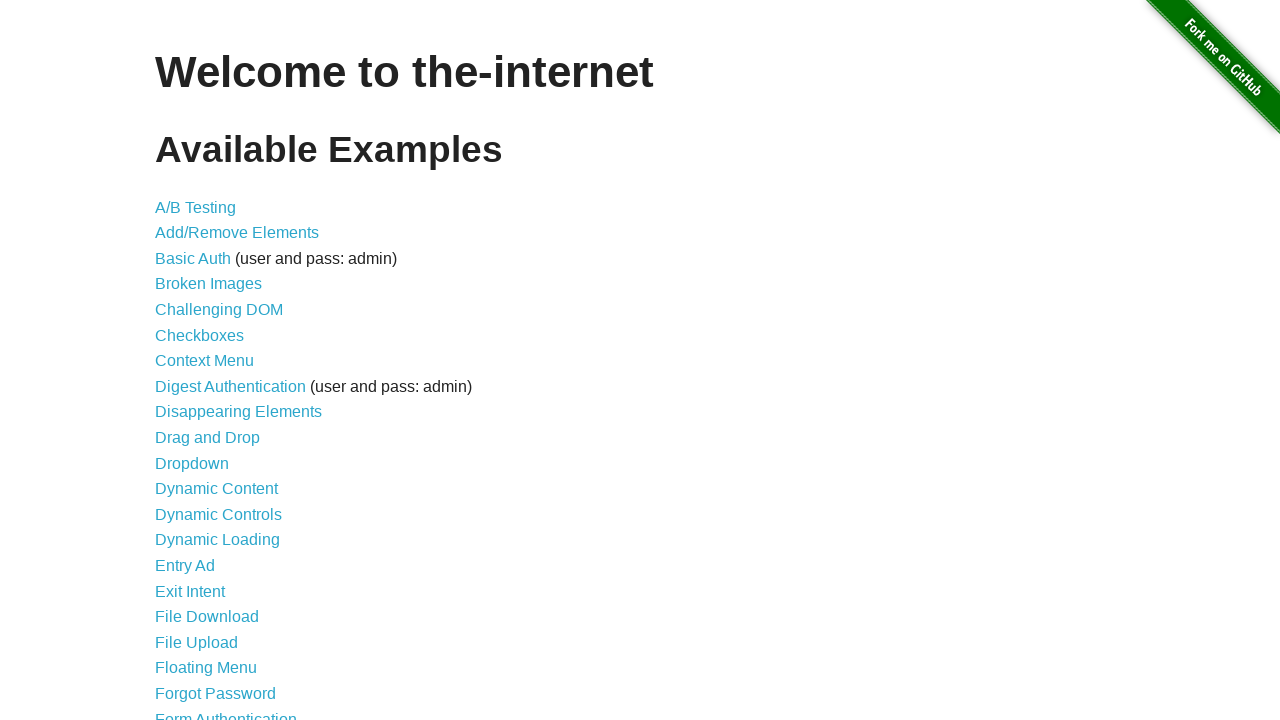

Clicked on Form Authentication link at (226, 712) on text=Form Authentication
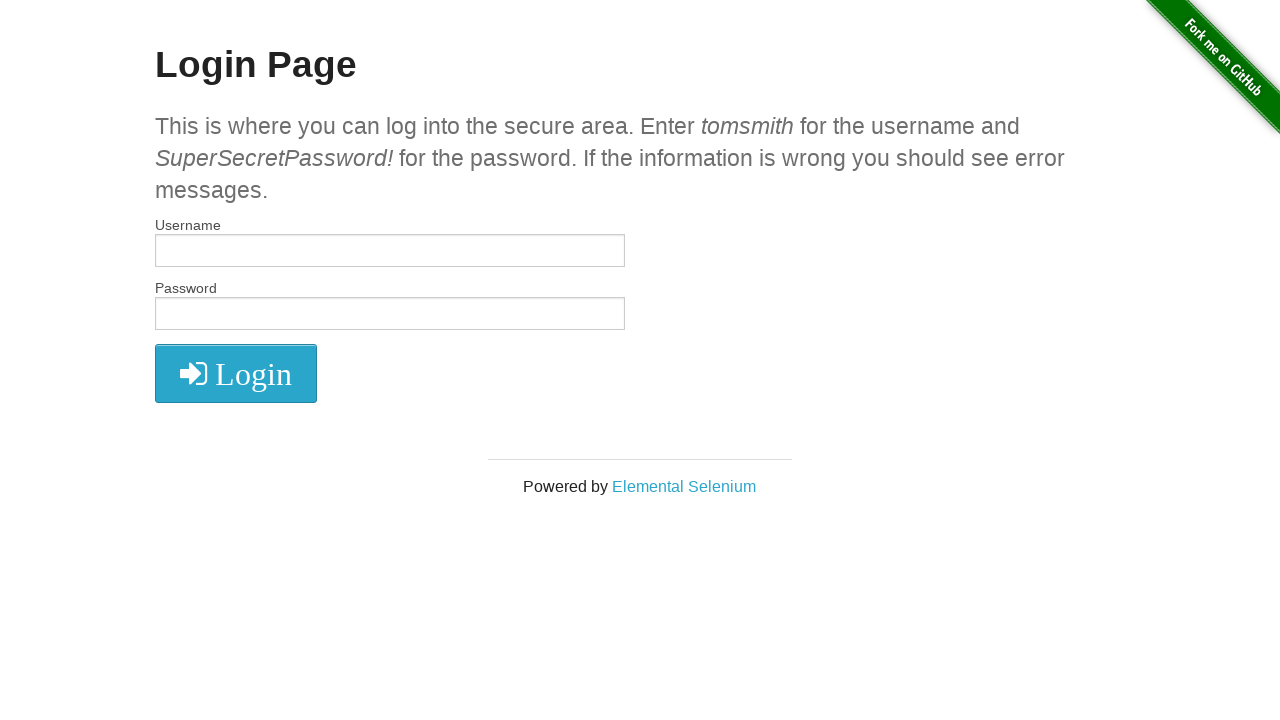

Clicked login button with empty username and password fields at (236, 373) on .radius
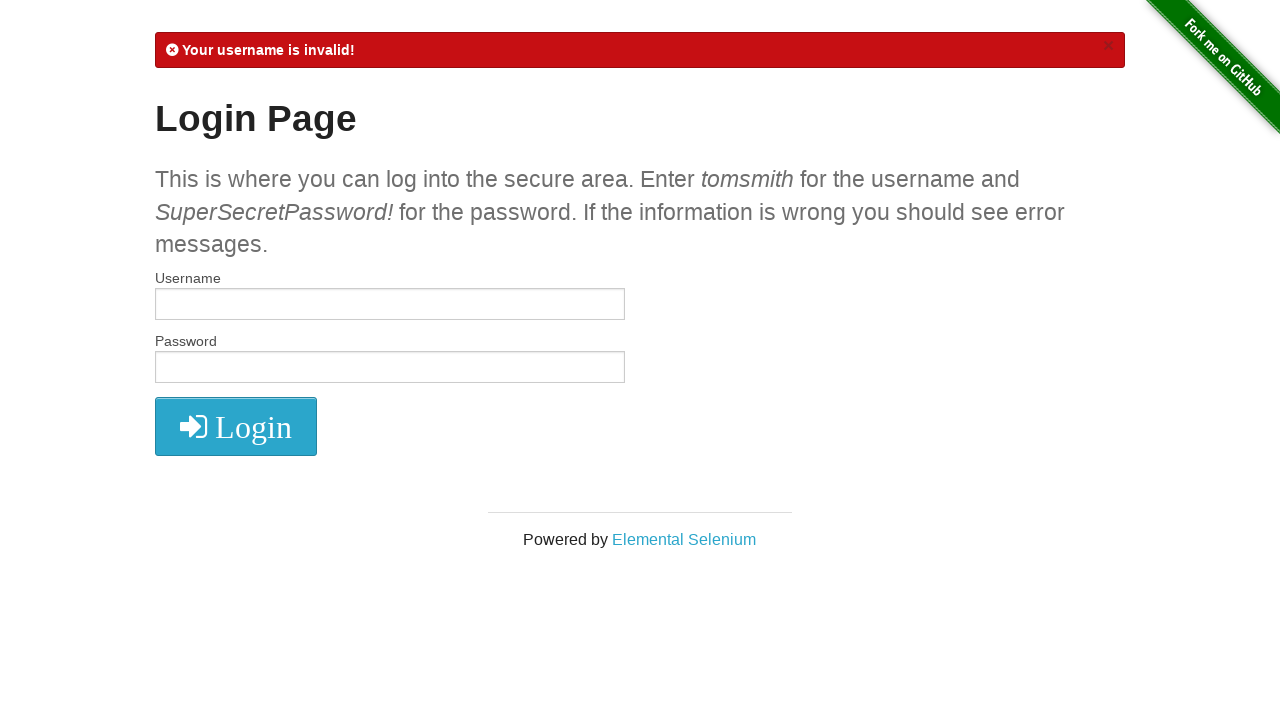

Located error message element
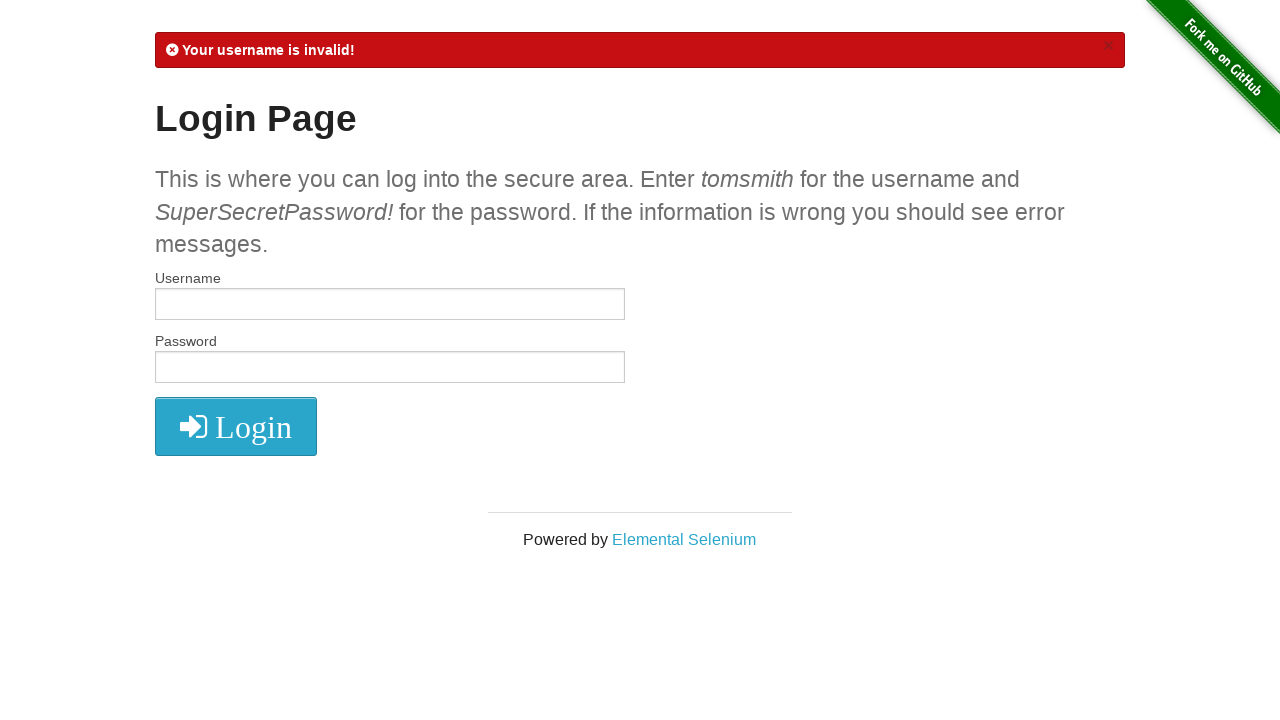

Verified error message is displayed
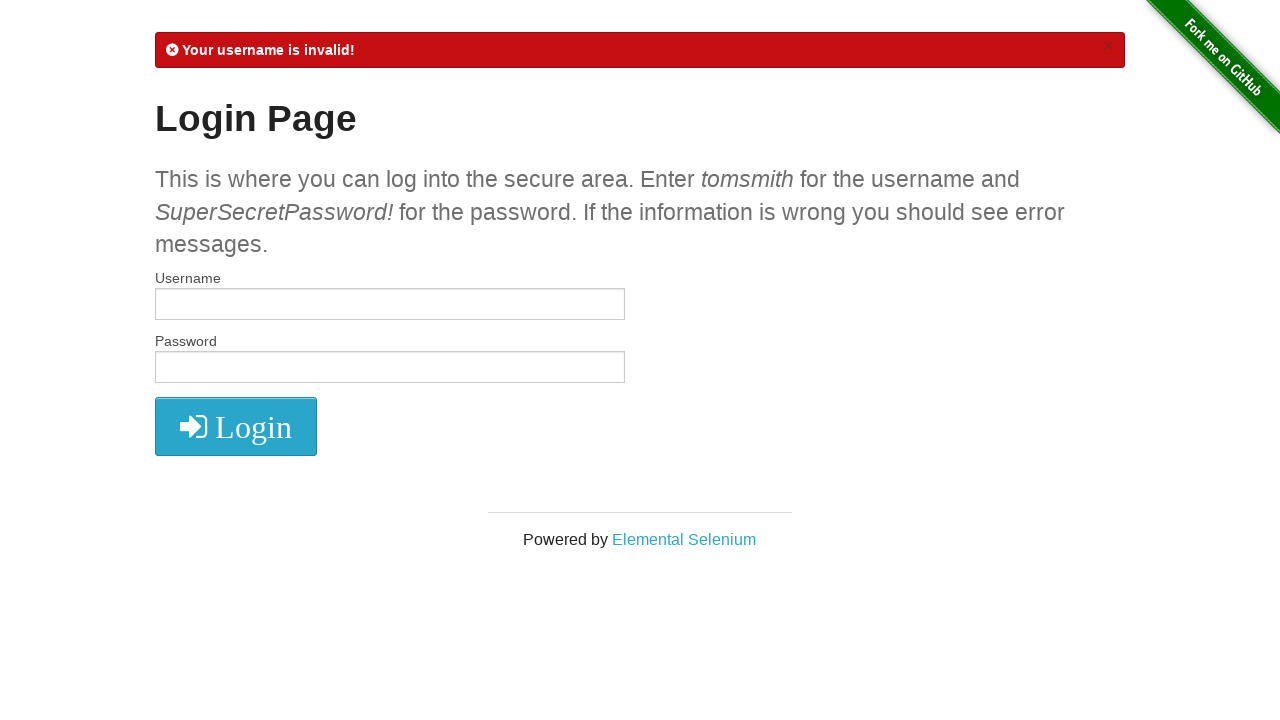

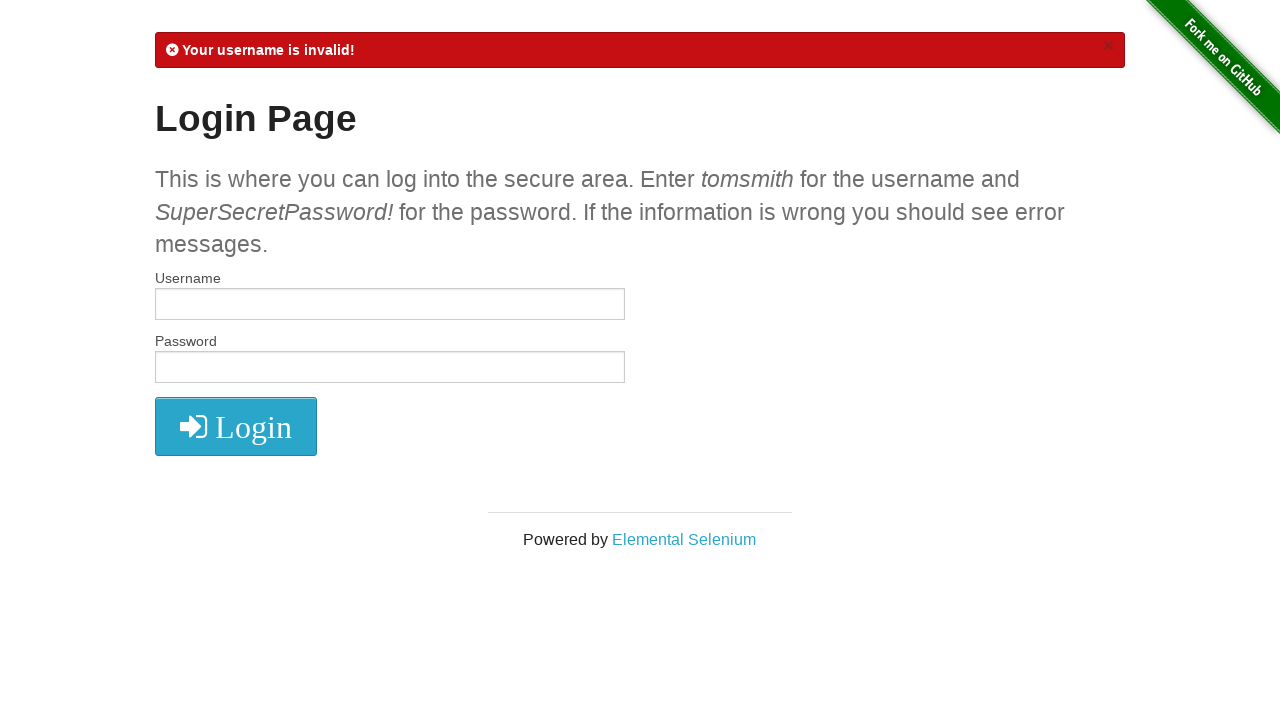